Verifies the gender radio button options are present on the form

Starting URL: https://demoqa.com/automation-practice-form/

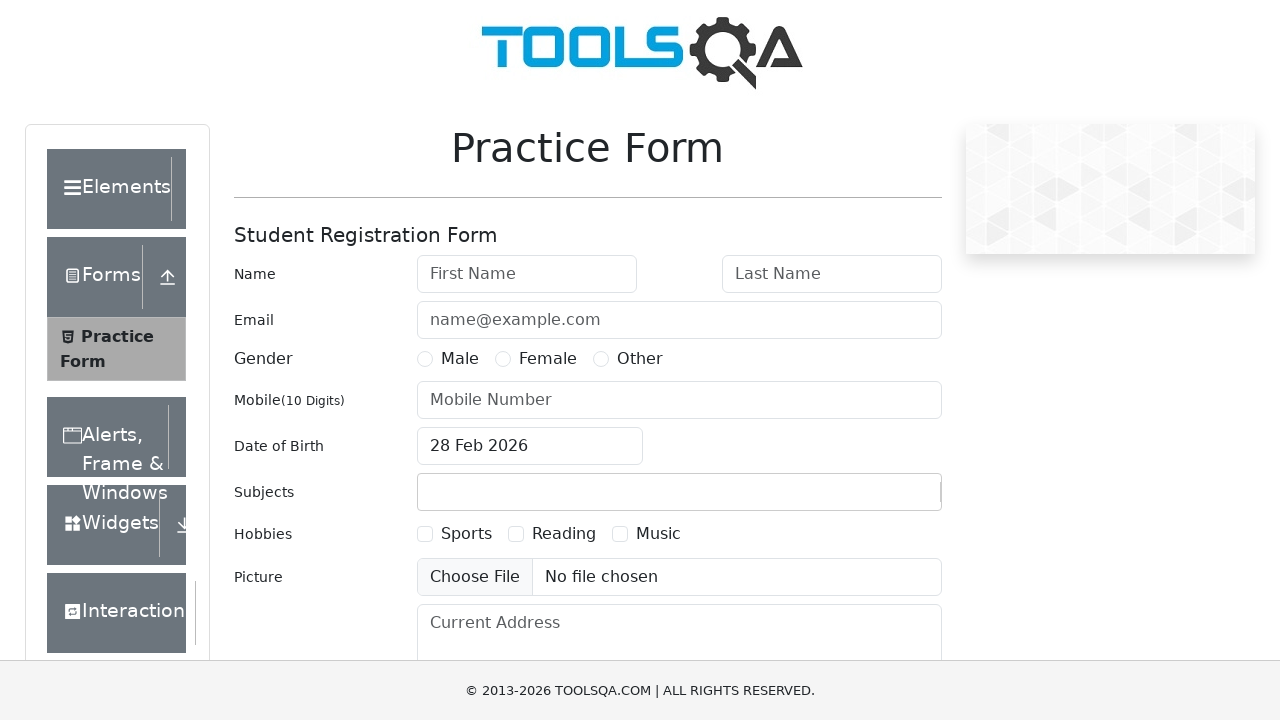

Waited for gender radio buttons to be visible
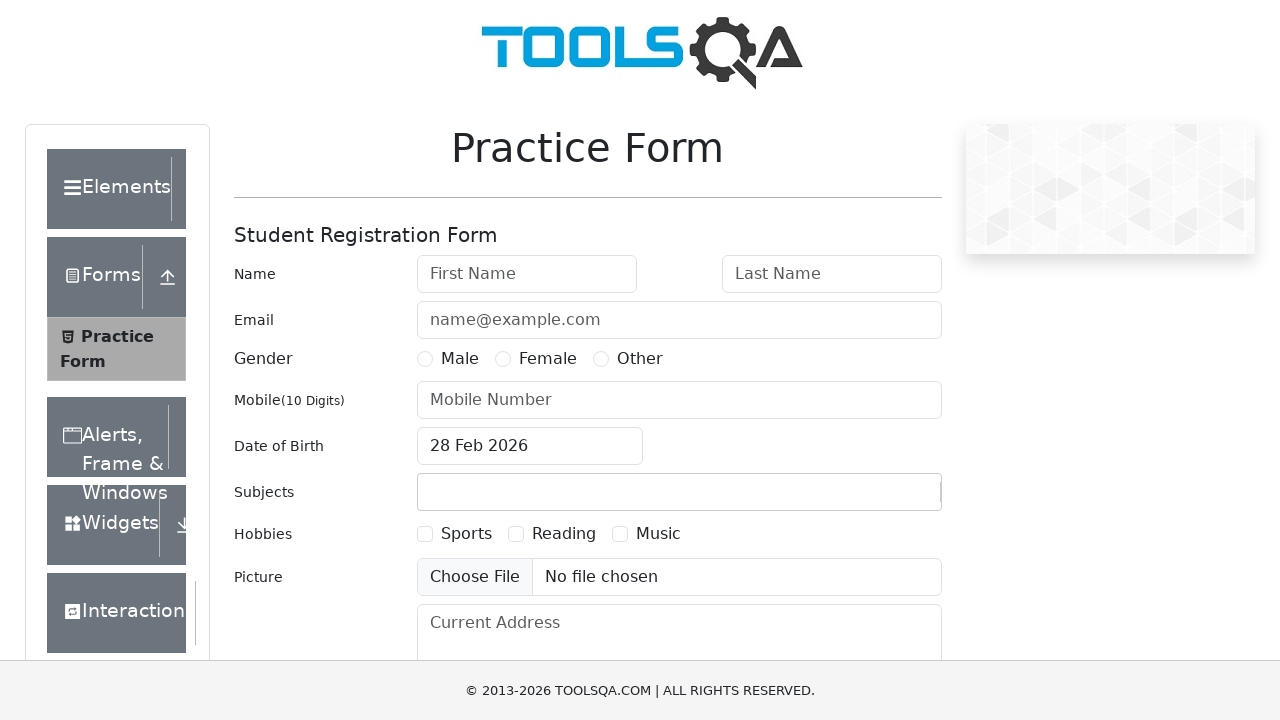

Verified Male radio button is present and visible
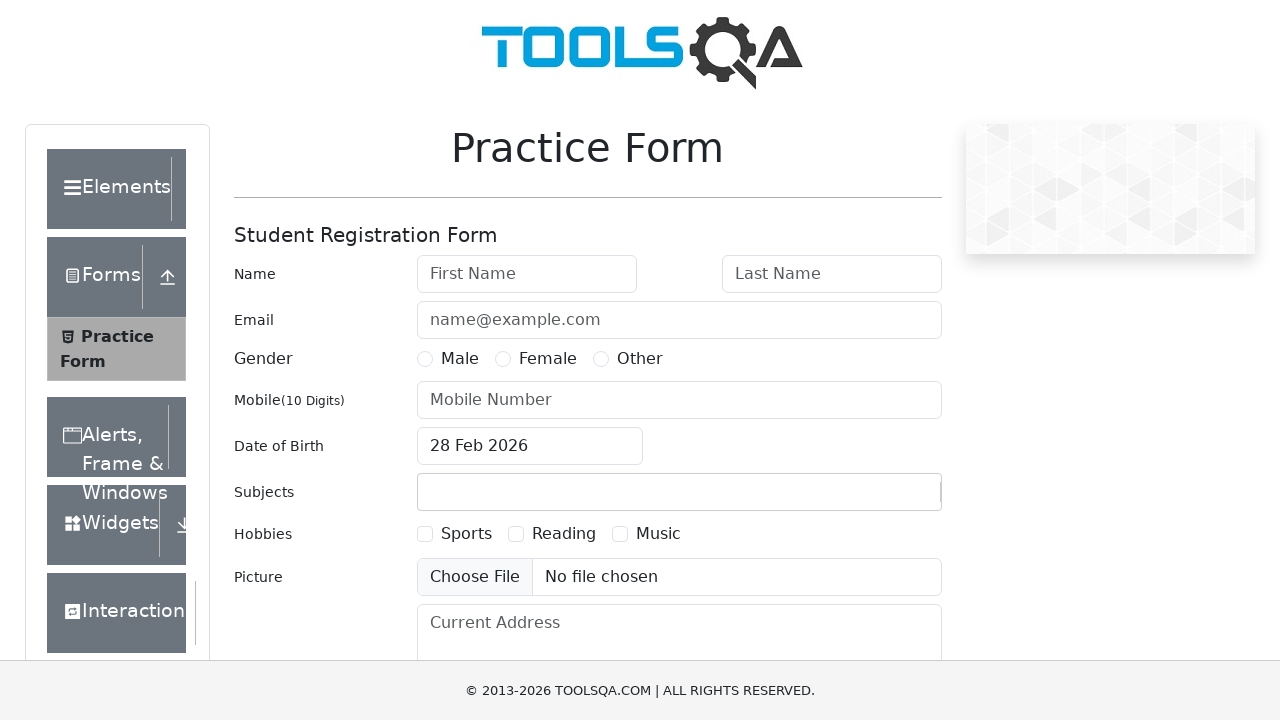

Verified Female radio button is present and visible
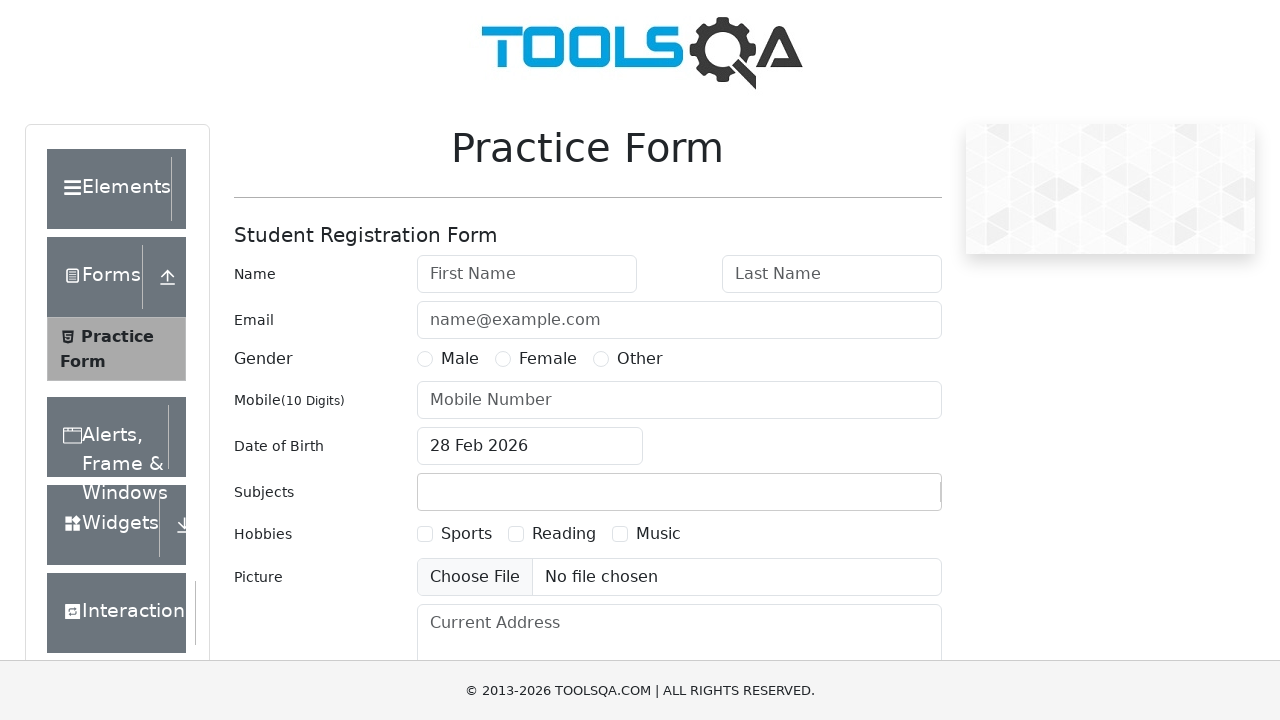

Verified Other radio button is present and visible
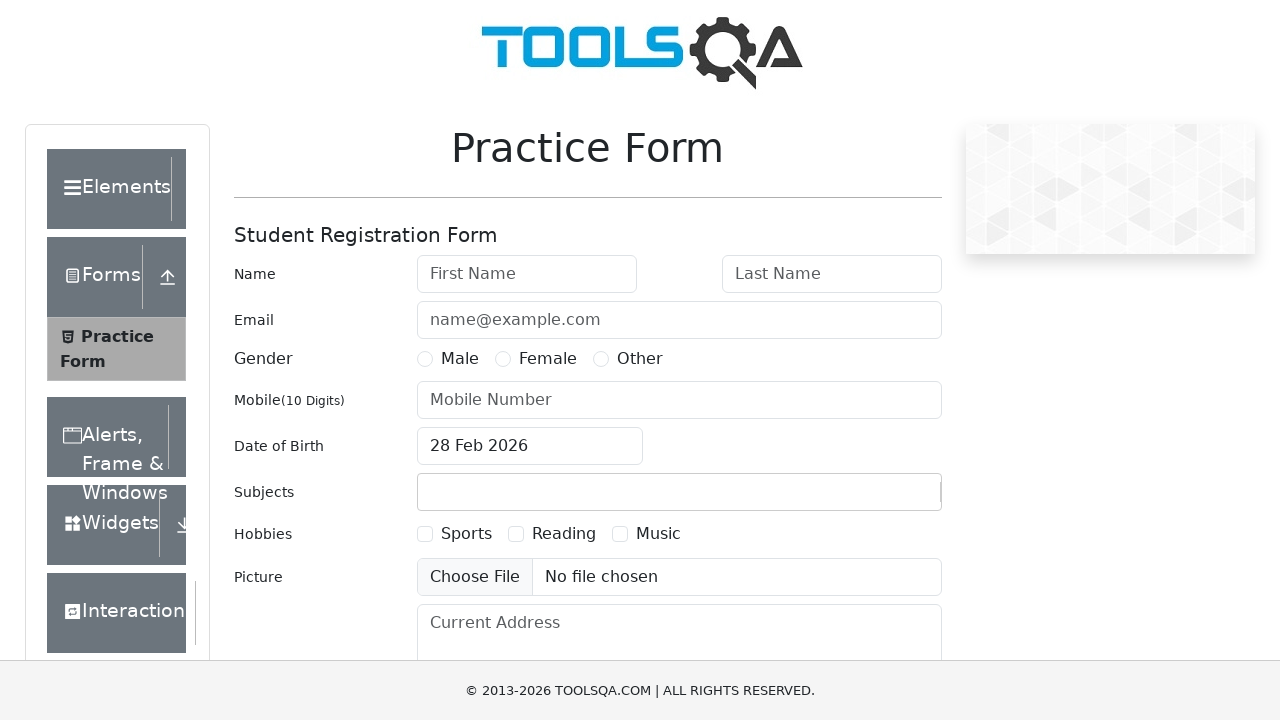

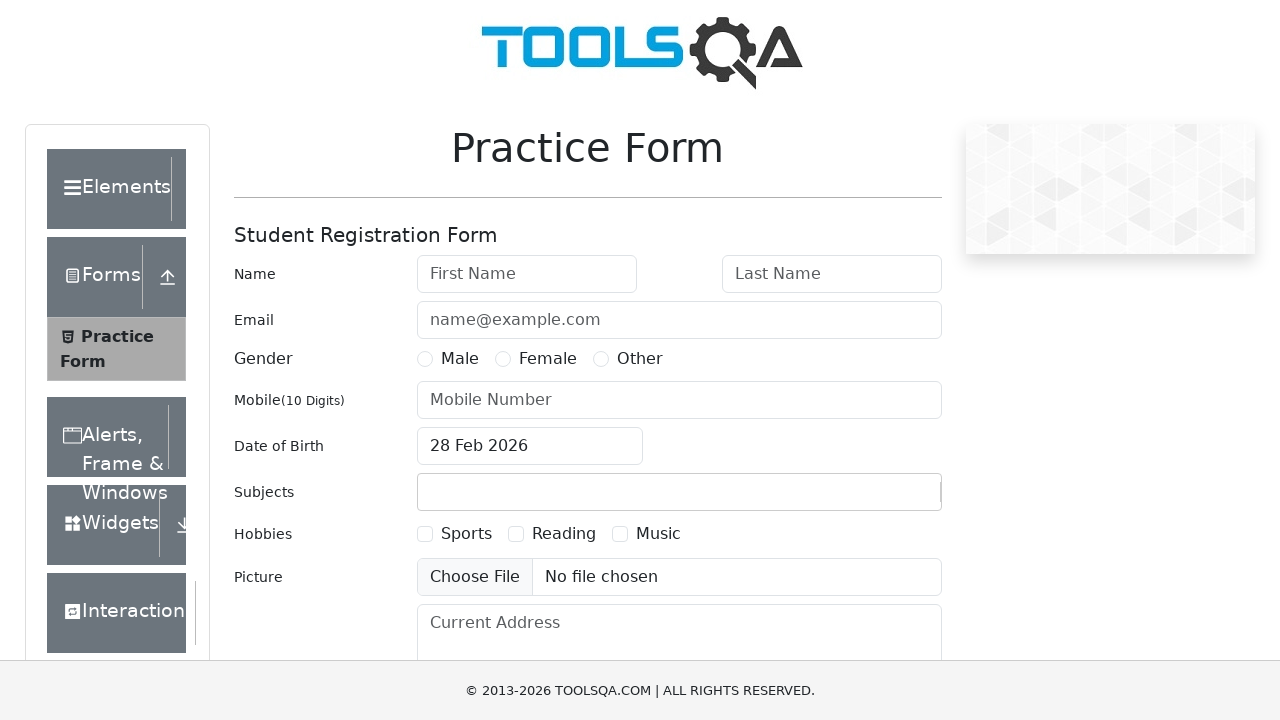